Tests form filling functionality on the Medimention website by entering name, email, and phone number into multiple form fields on the page.

Starting URL: https://medimention.com/

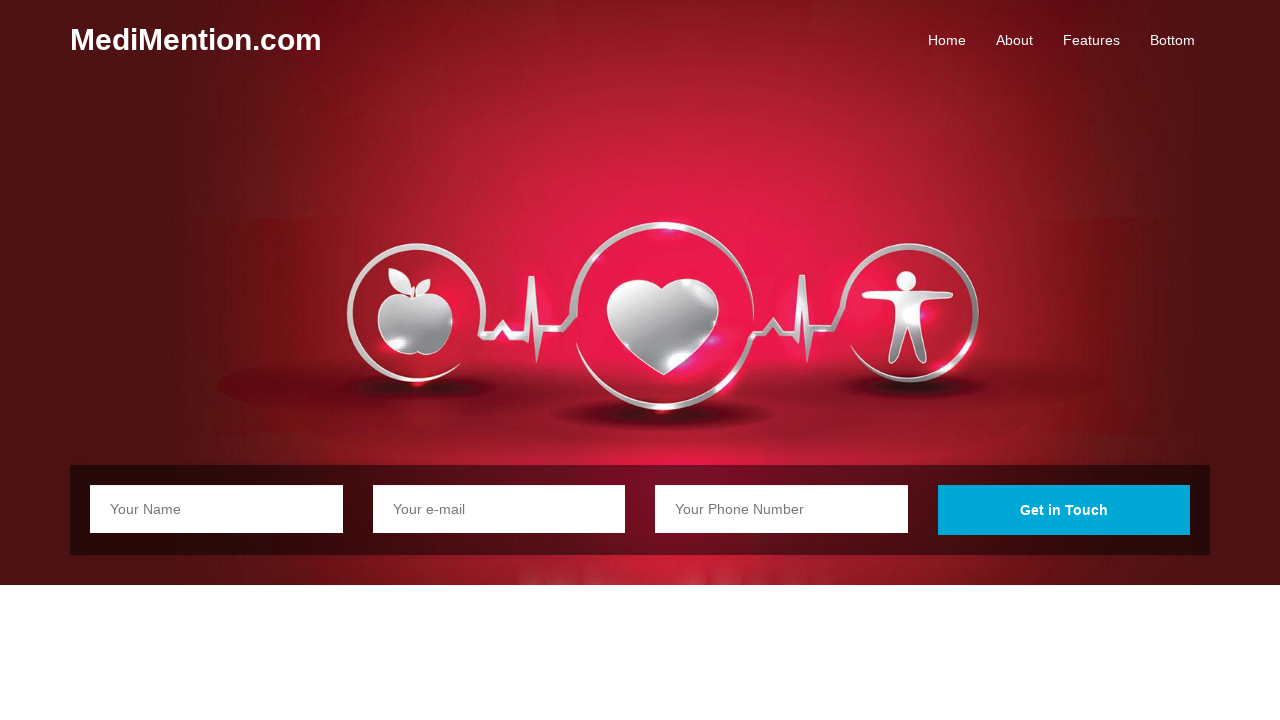

Filled first name field with 'shifa' on input[name='name'] >> nth=0
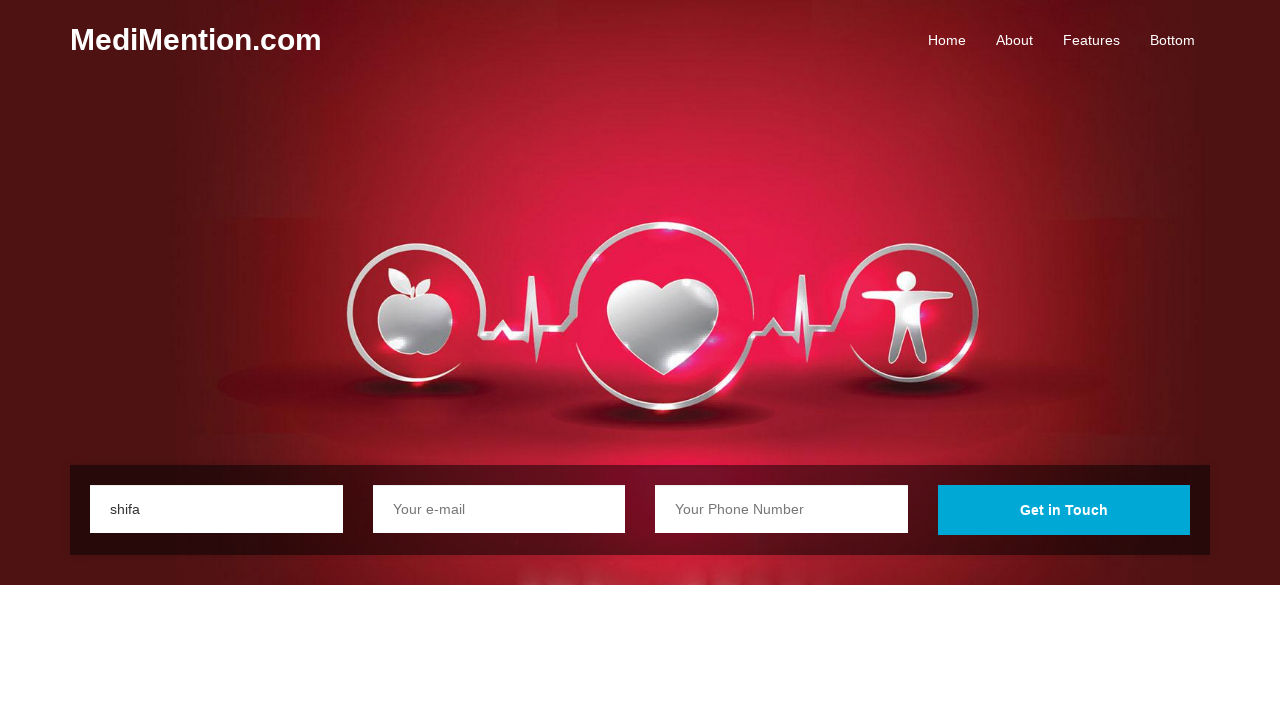

Filled second name field with 'musthafa' on input[name='name'] >> nth=1
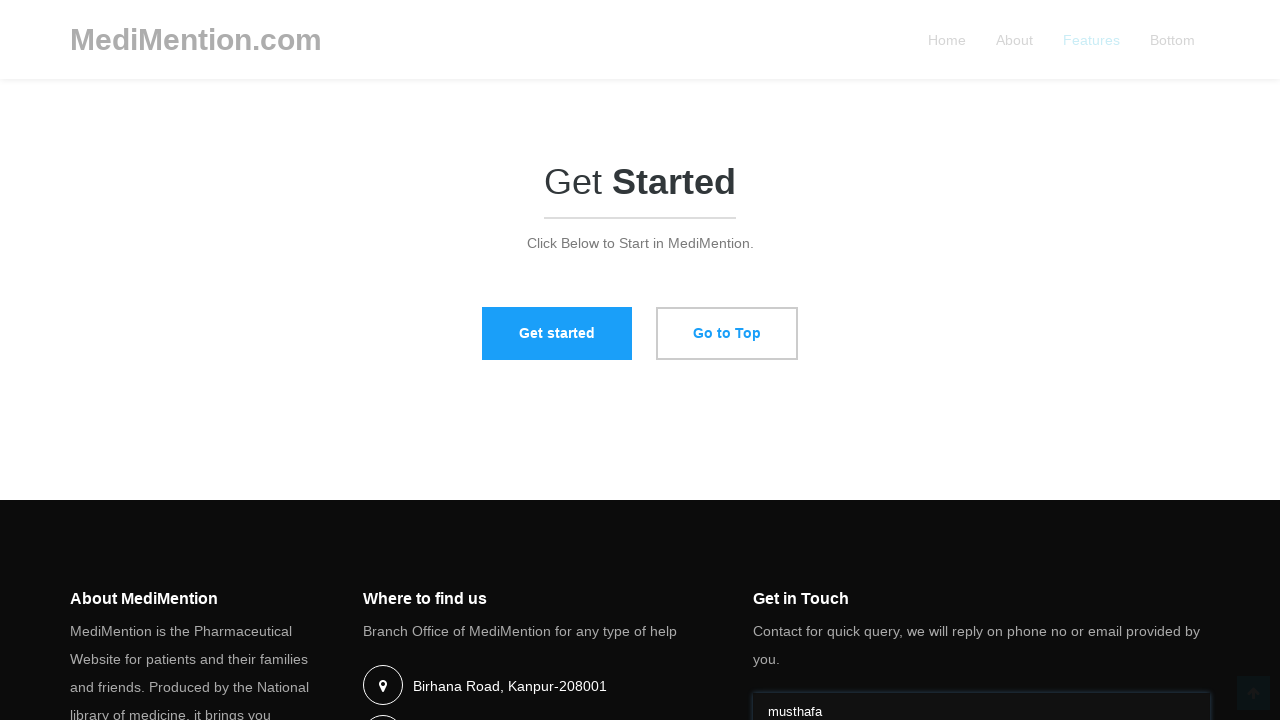

Filled first email field with 'shifa@gmail.com' on input[name='email'] >> nth=0
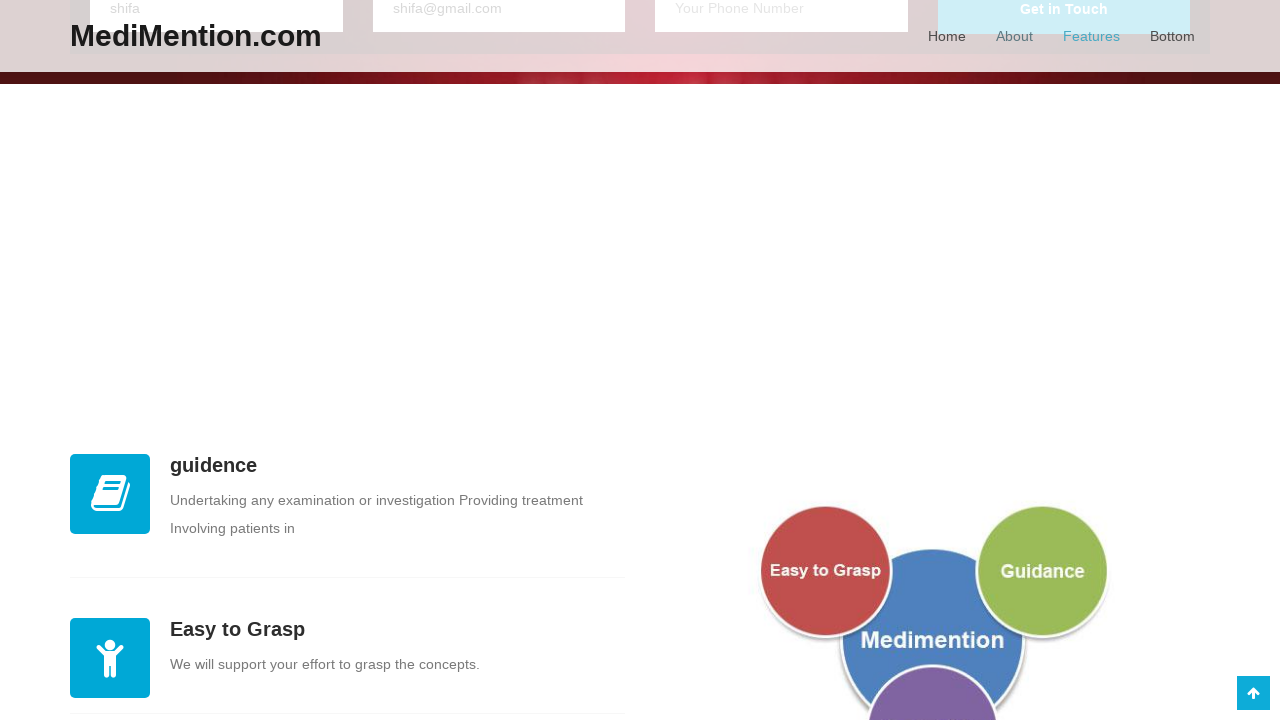

Filled second email field with 'azar@gmail.com' on input[name='email'] >> nth=1
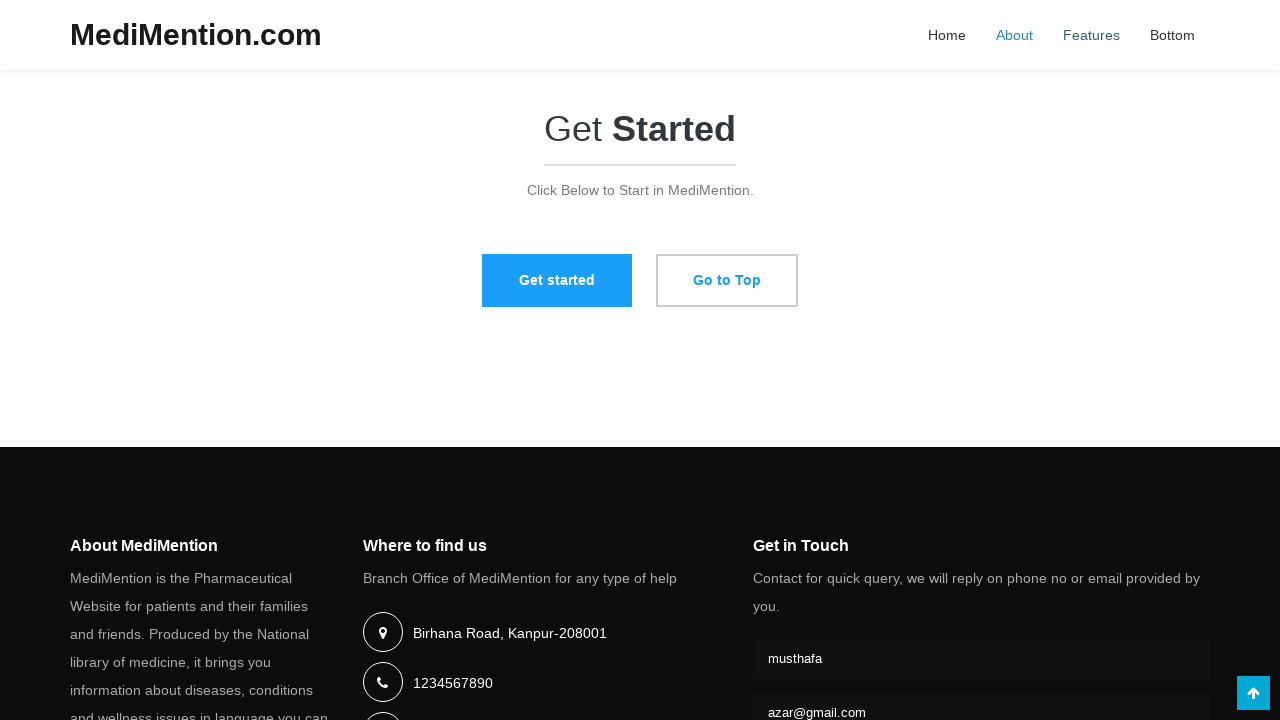

Filled first phone field with '1235678902' on input[name='phone'] >> nth=0
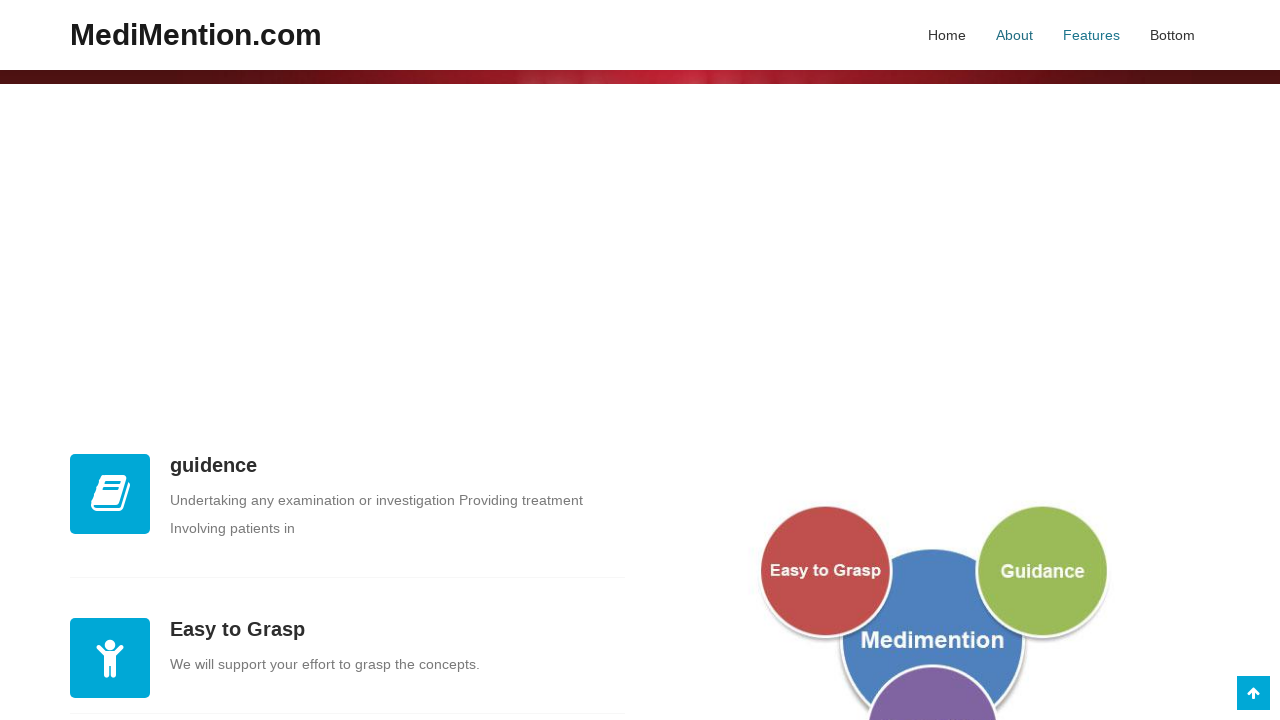

Filled second phone field with '9870654321' on input[name='phone'] >> nth=1
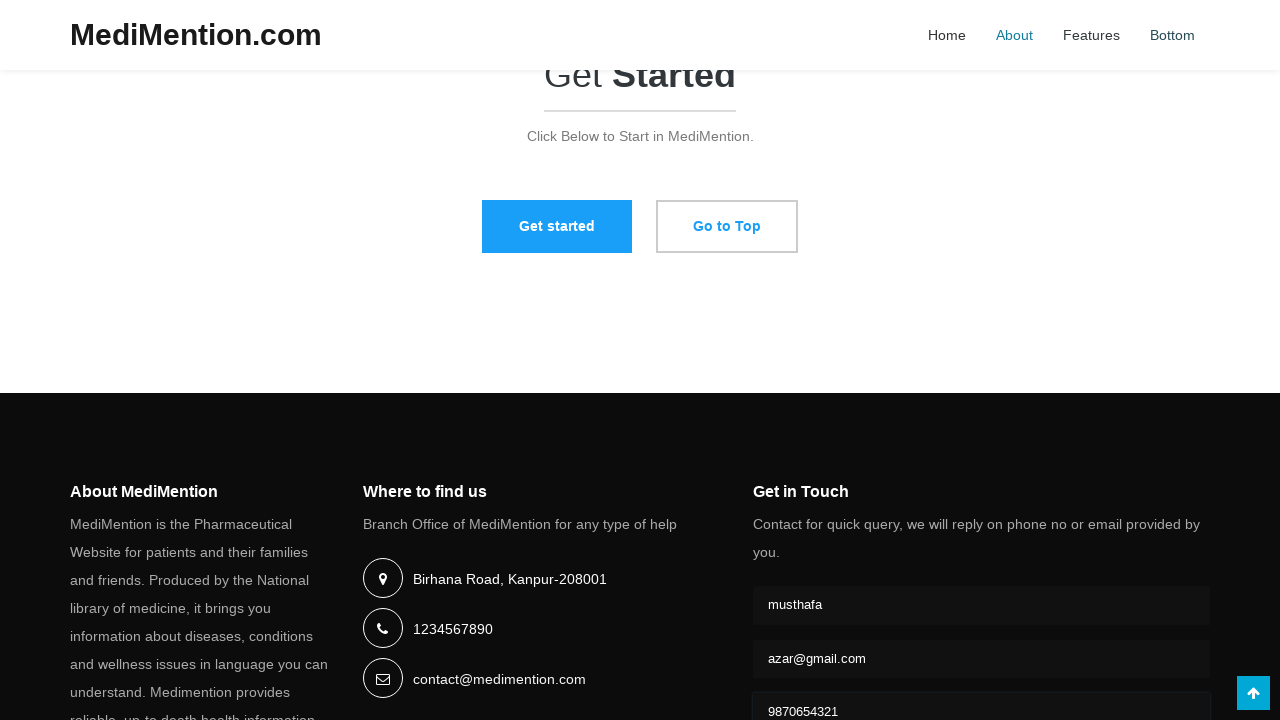

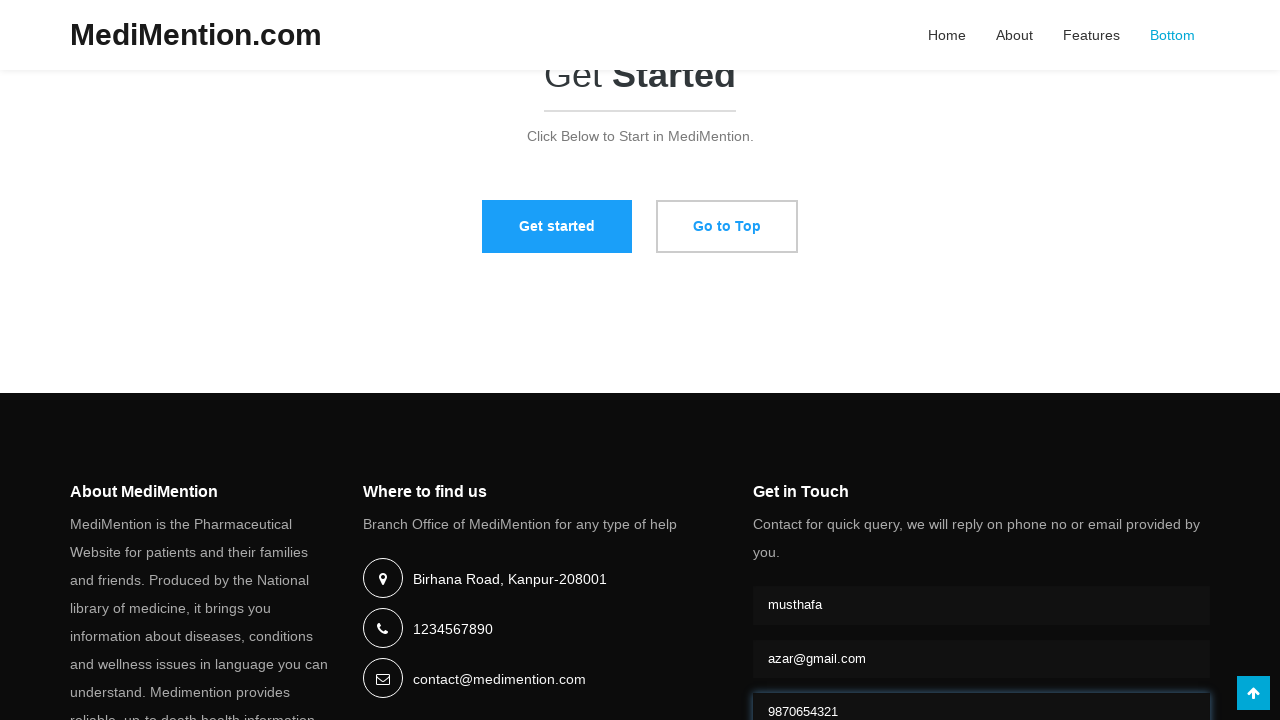